Navigates to a practice page with a web table, scrolls to view the table, and interacts with table elements to verify their presence

Starting URL: https://rahulshettyacademy.com/AutomationPractice/

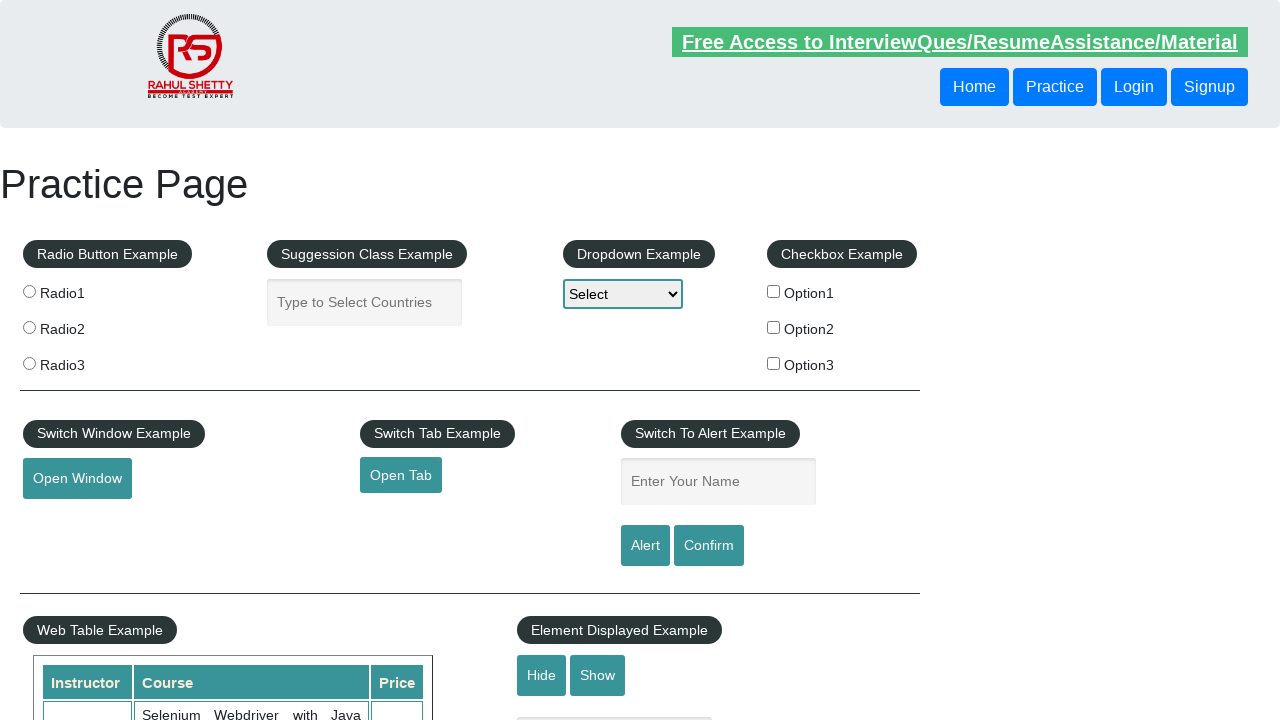

Scrolled down 500px to view the table
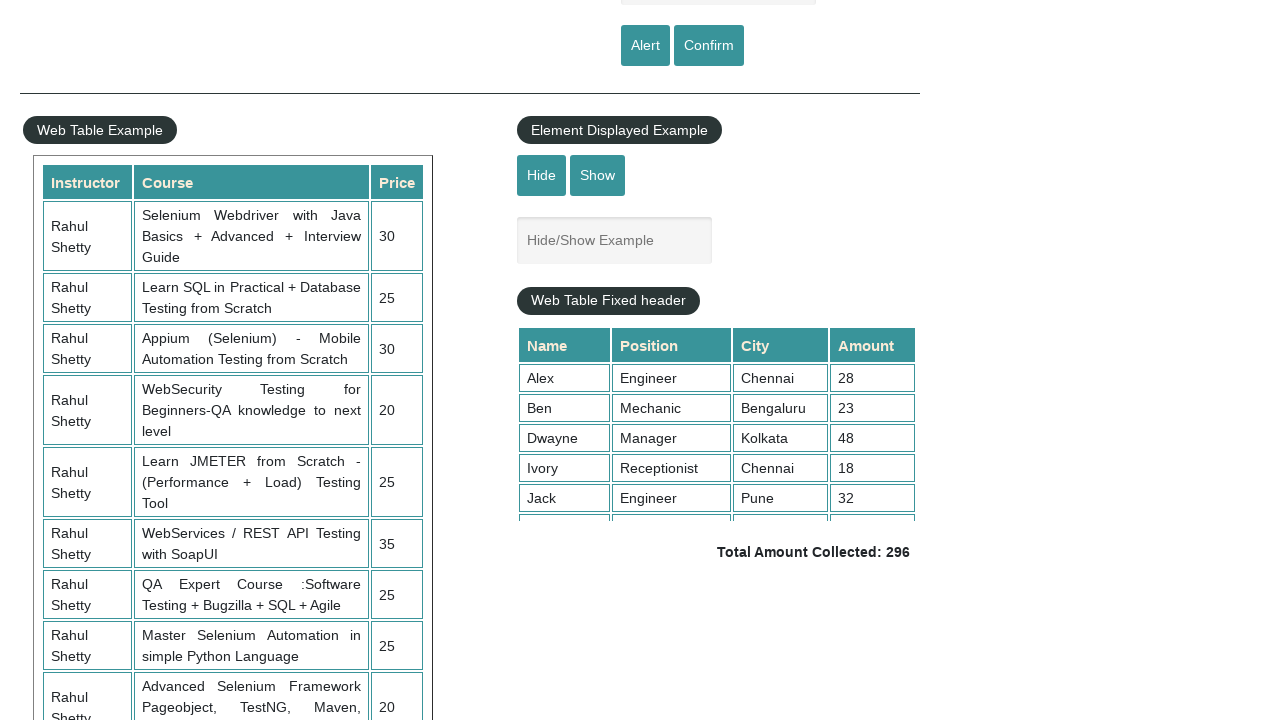

Waited 3 seconds for page content to load
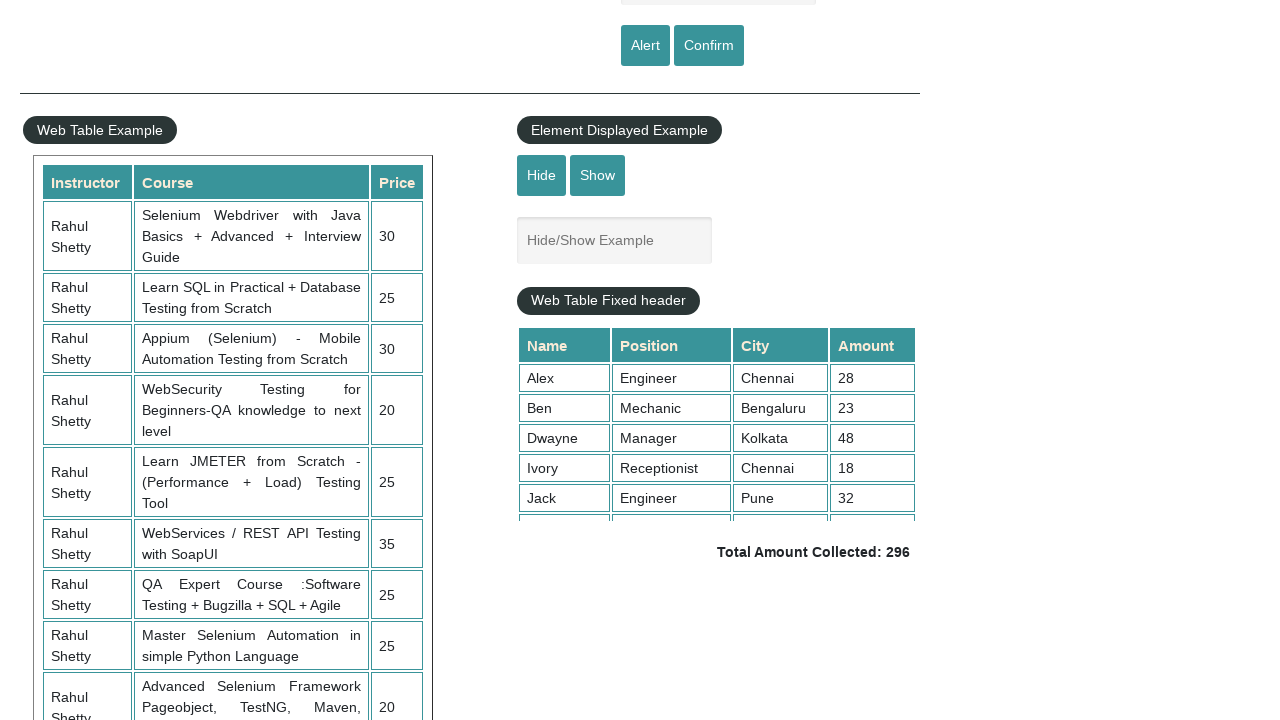

Scrolled down additional 300px to further view the table
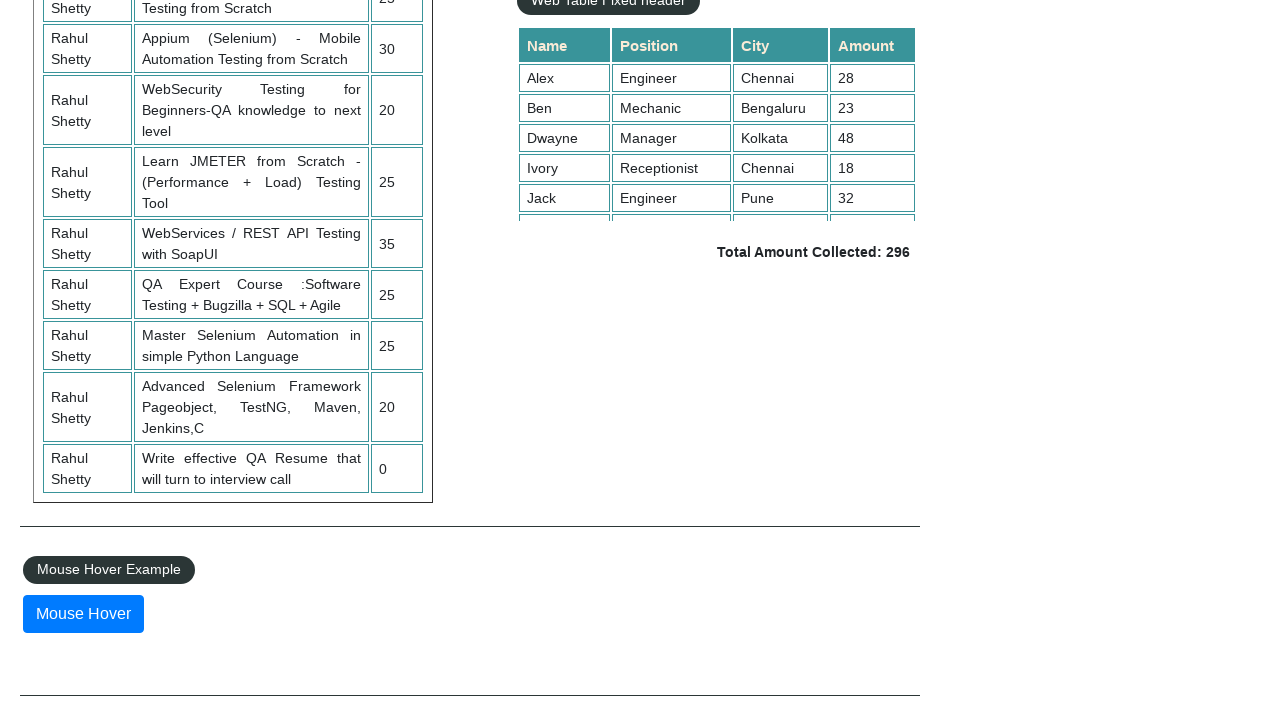

Table with class 'table-display' is now visible
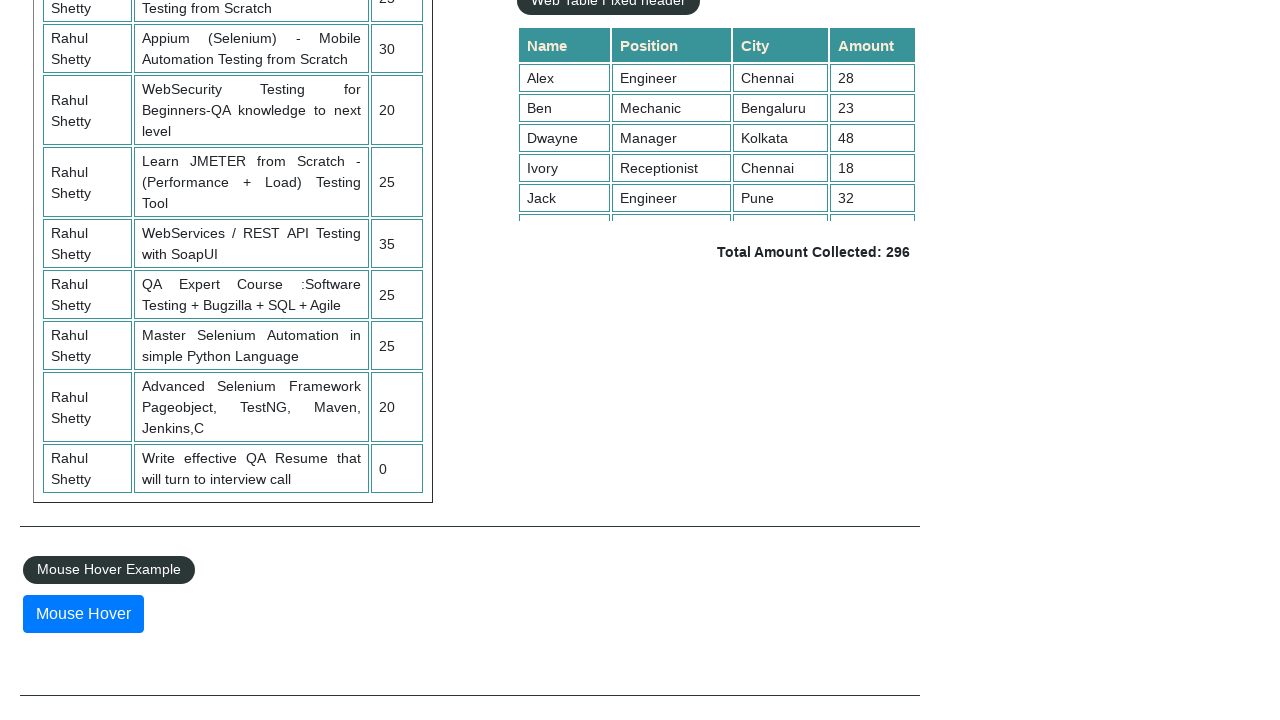

Verified table rows are present in the table
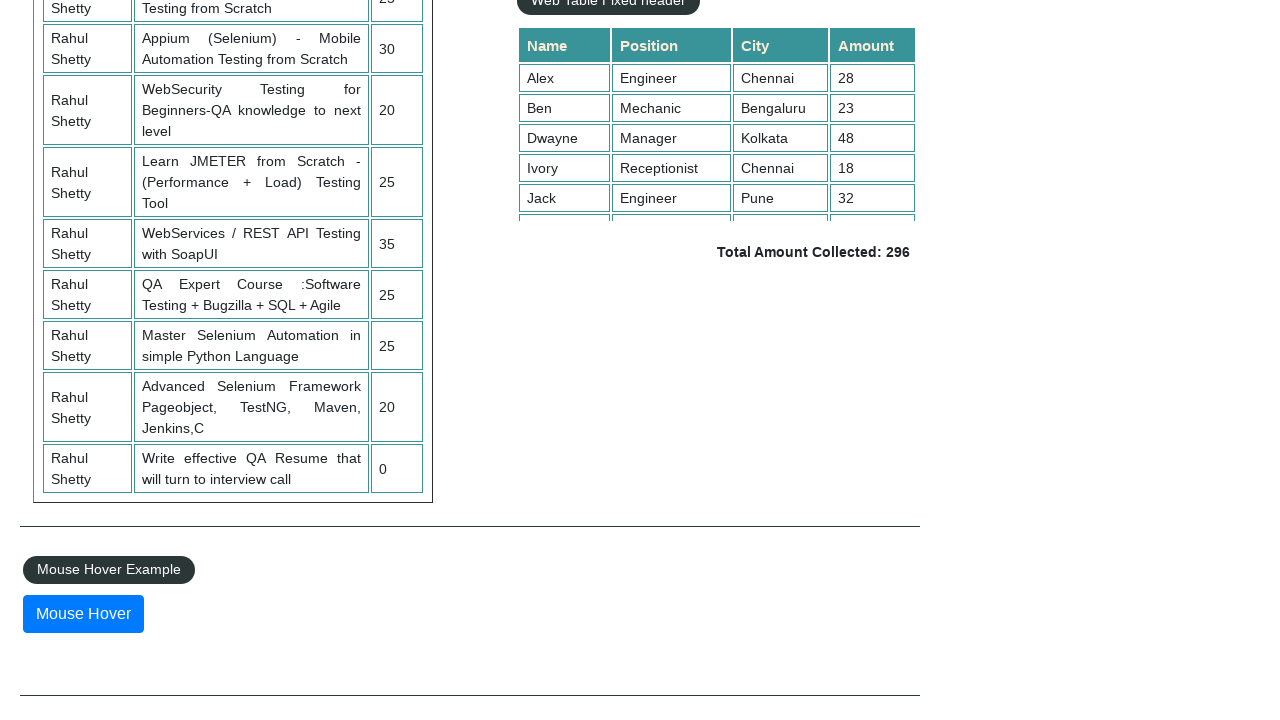

Verified table headers are present in the table
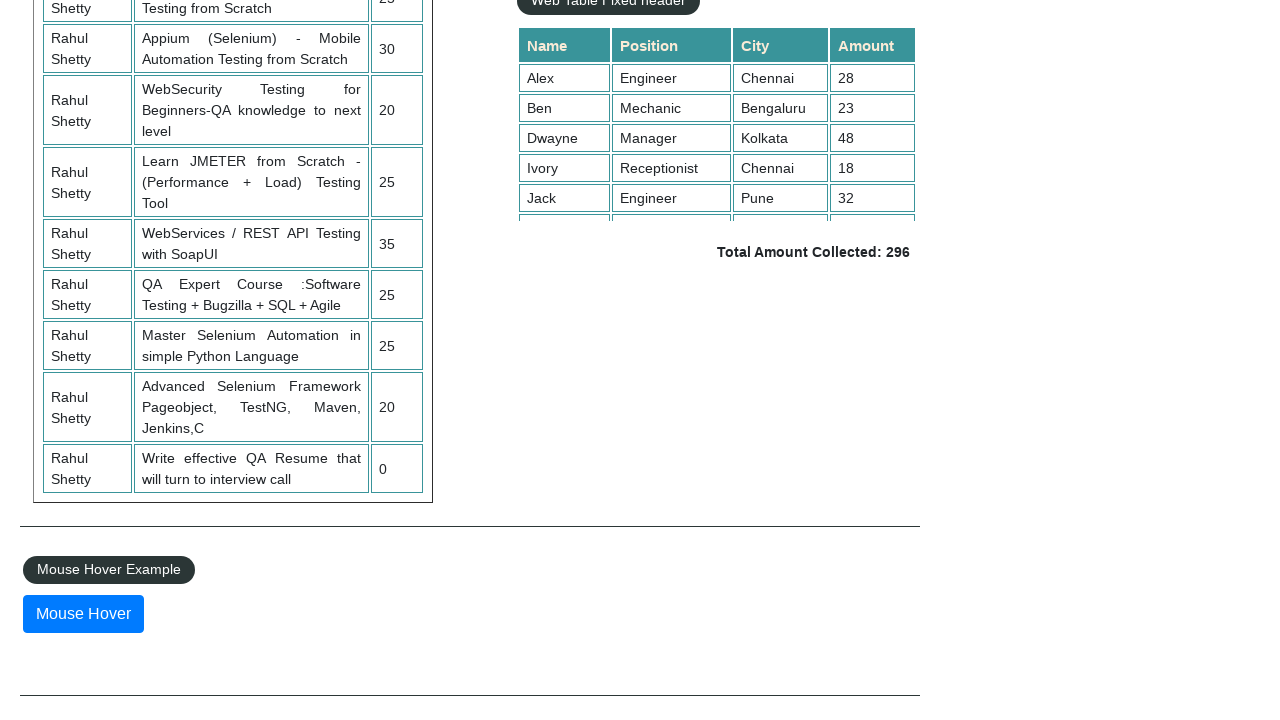

Verified second row data cells are present in the table
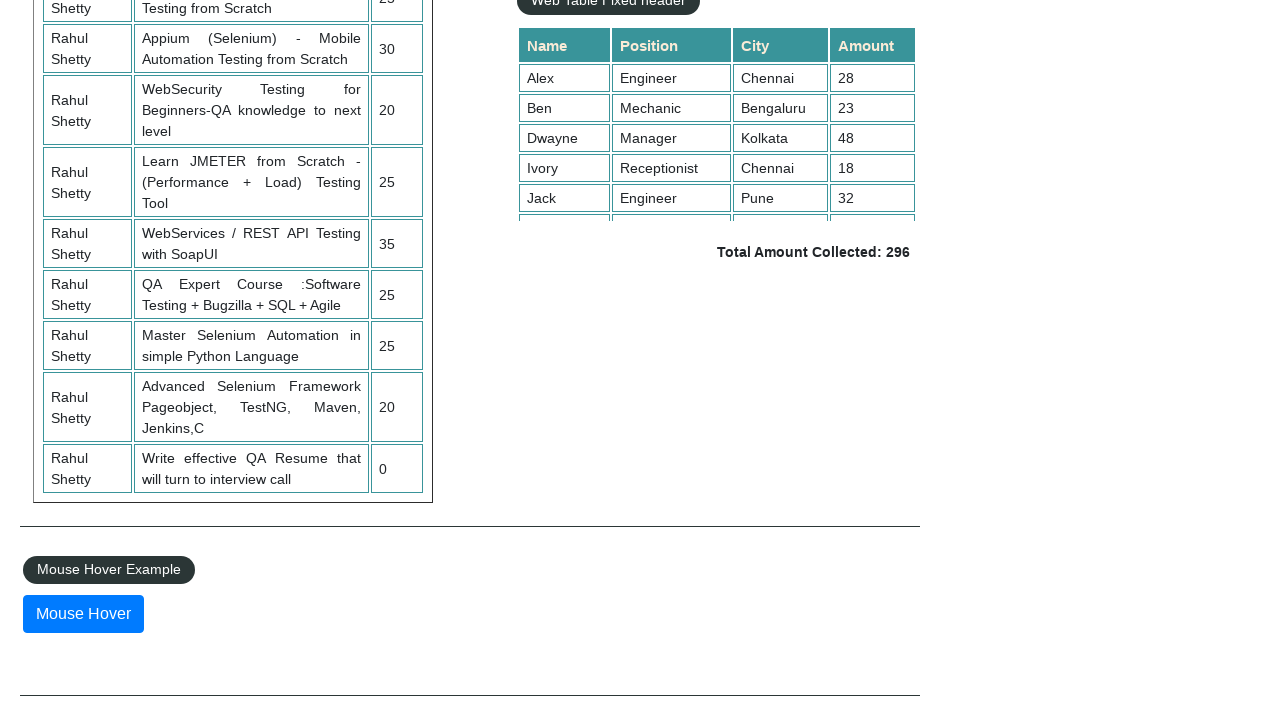

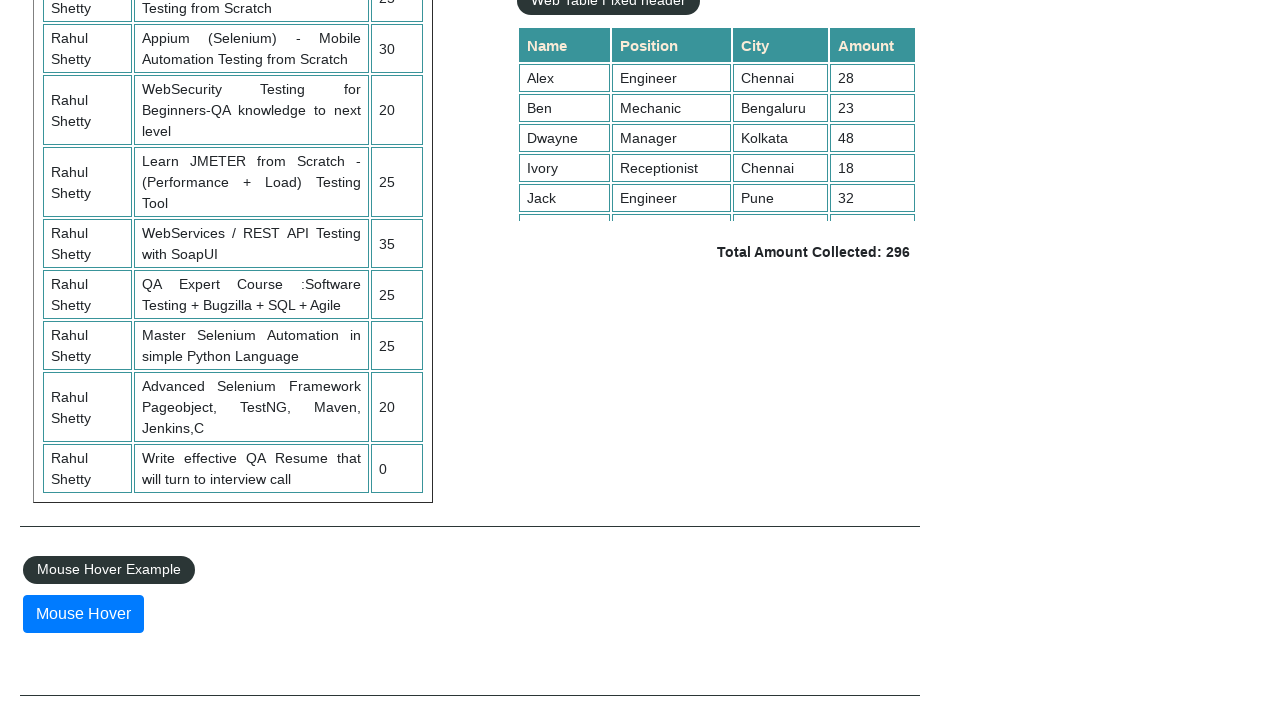